Tests an alert form by filling in user details (first name, last name, company) and verifying the alert message displayed after submission

Starting URL: http://automationbykrishna.com/

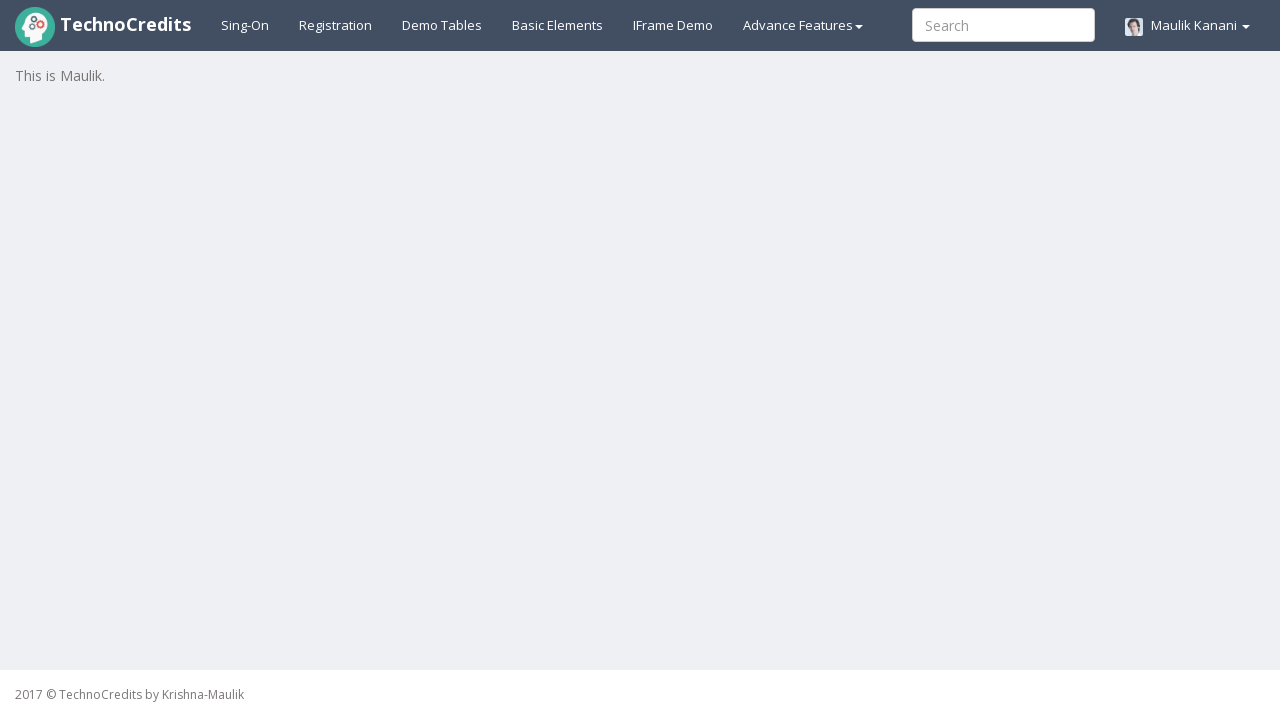

Clicked on Basic Elements tab at (558, 25) on xpath=//a[@id='basicelements']
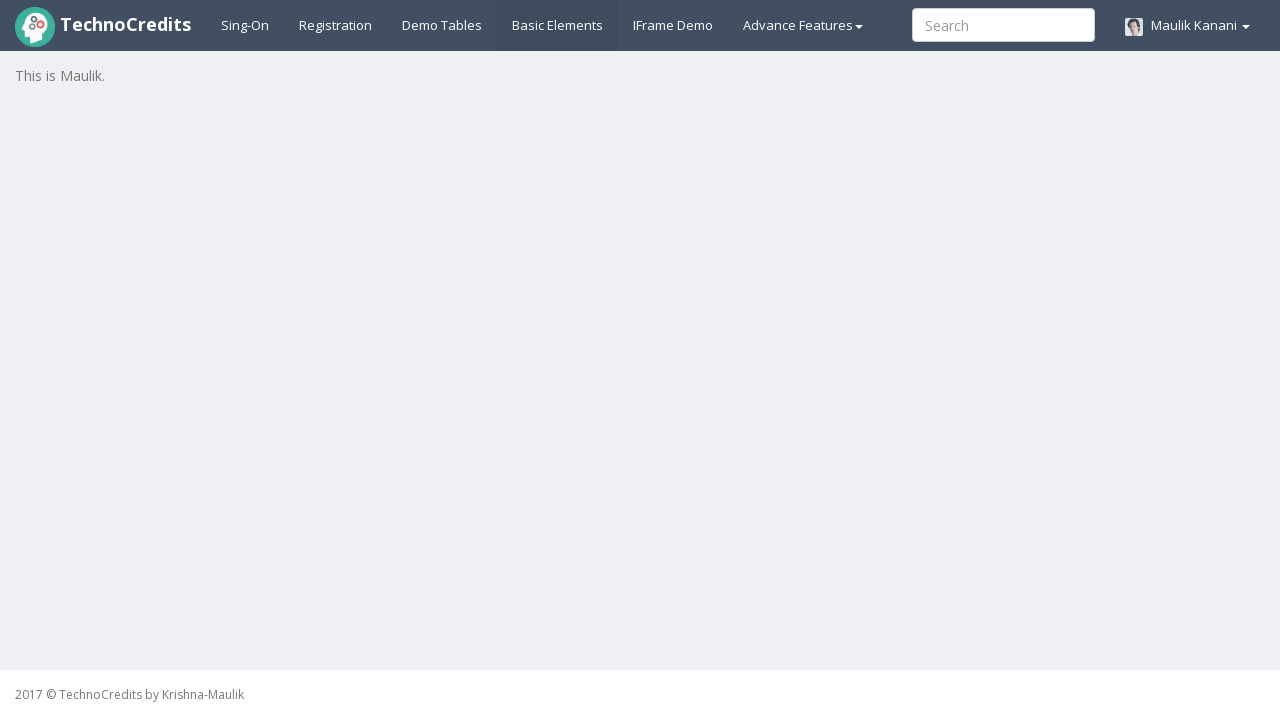

Alert Demo section loaded and became visible
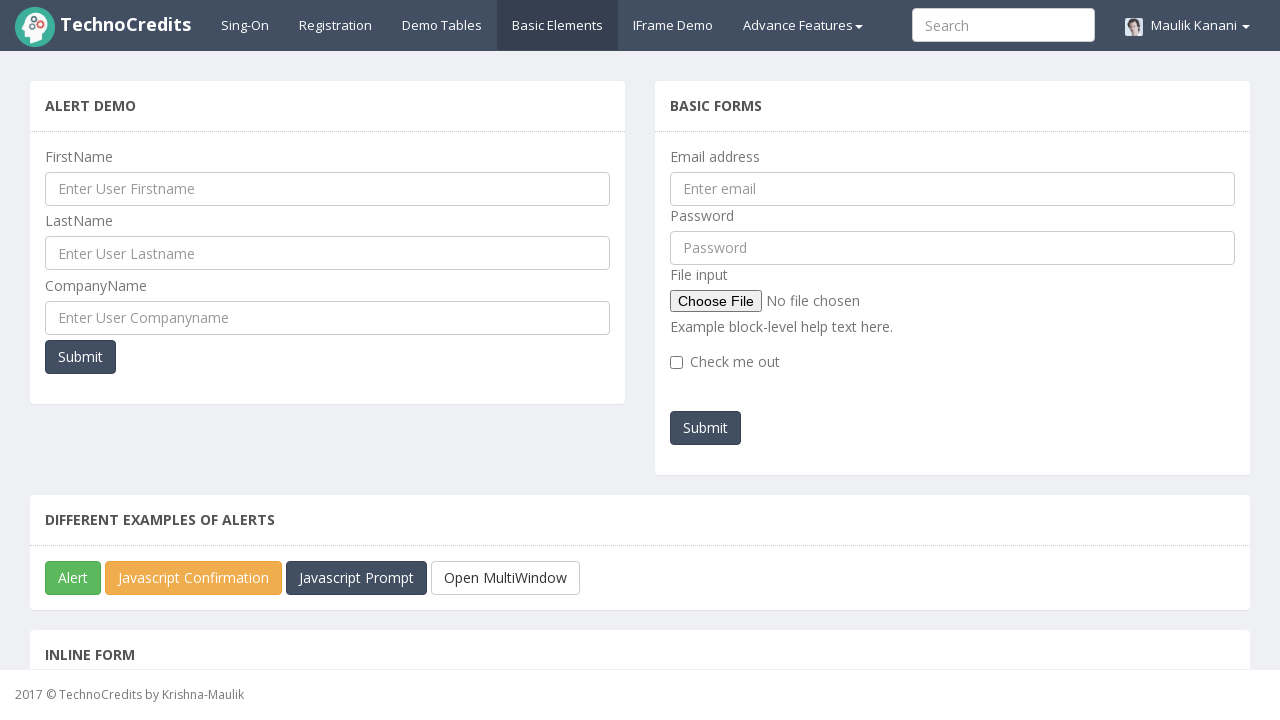

Filled first name field with 'Monika' on //input[@name='ufname']
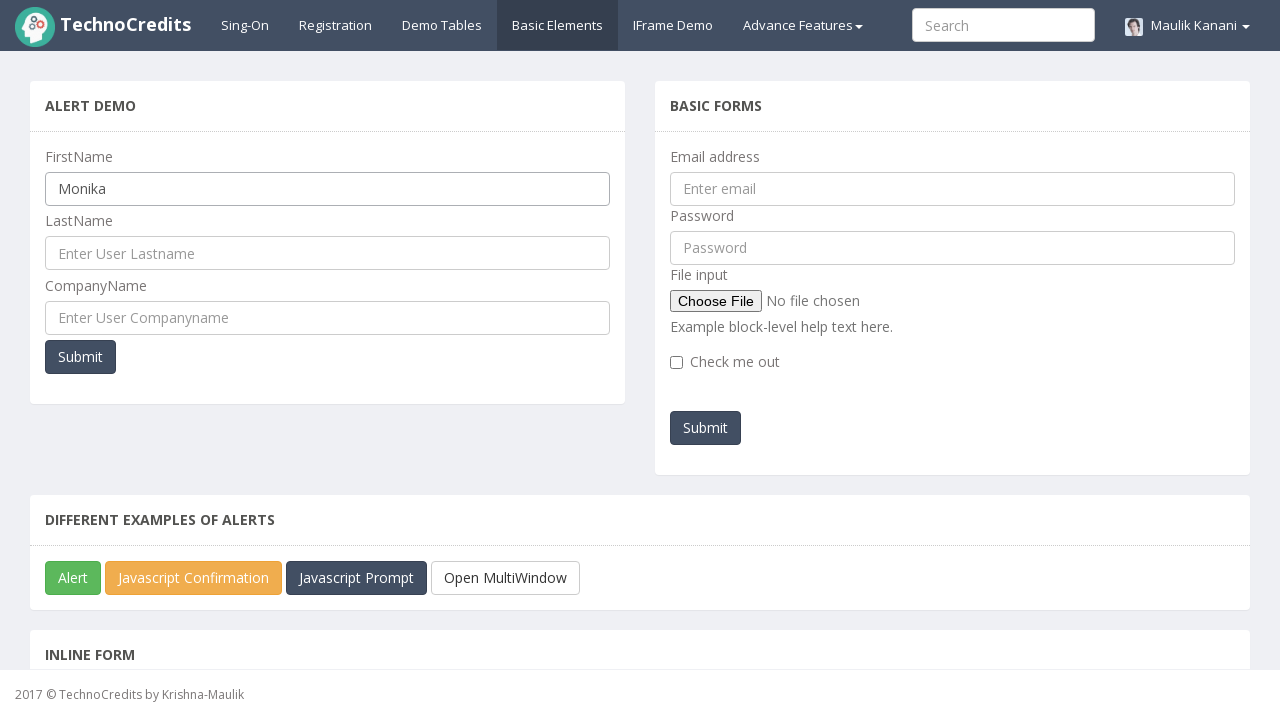

Filled last name field with 'Sethi' on //input[@id='UserLastName']
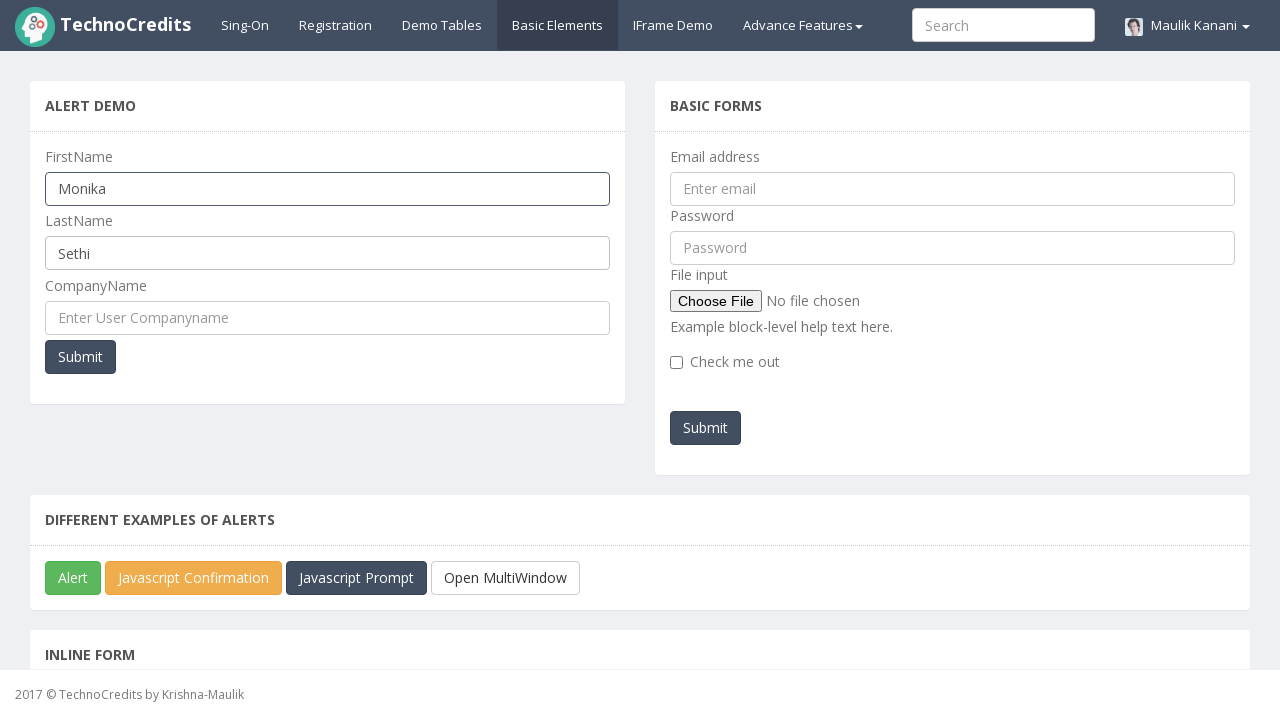

Filled company name field with 'TechCorp' on //input[@id='UserCompanyName']
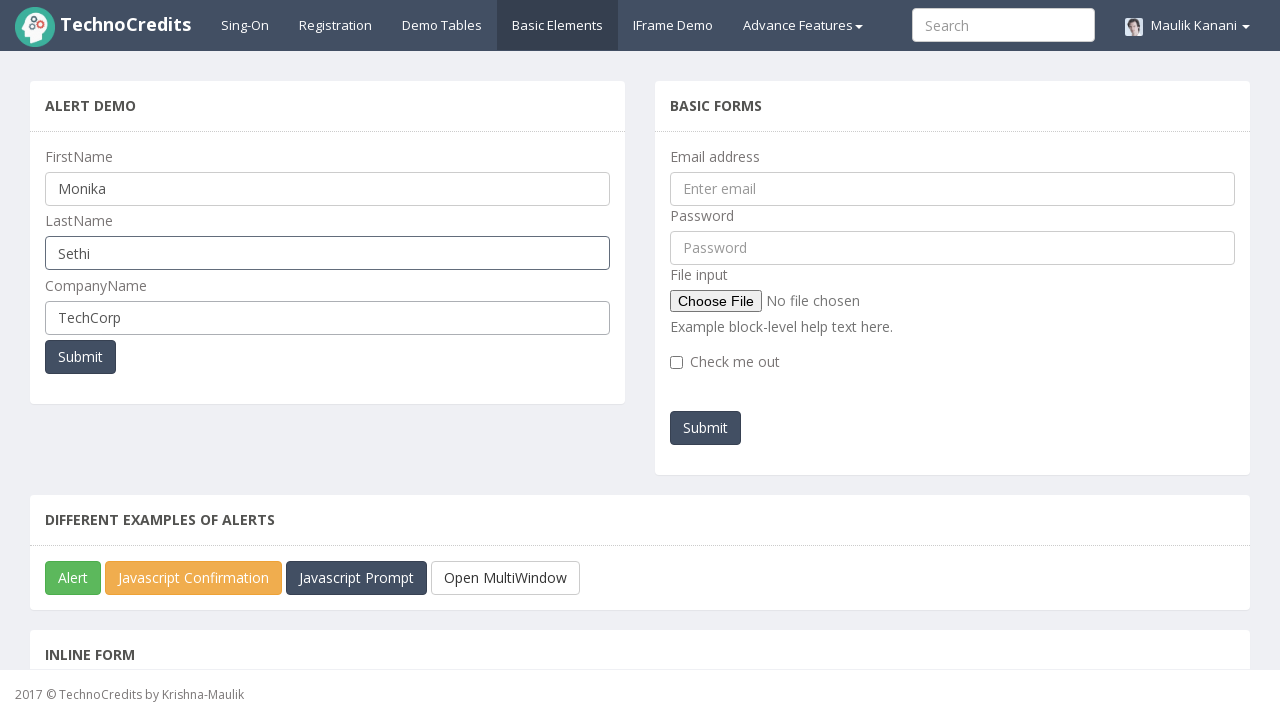

Set up alert dialog handler to accept alerts
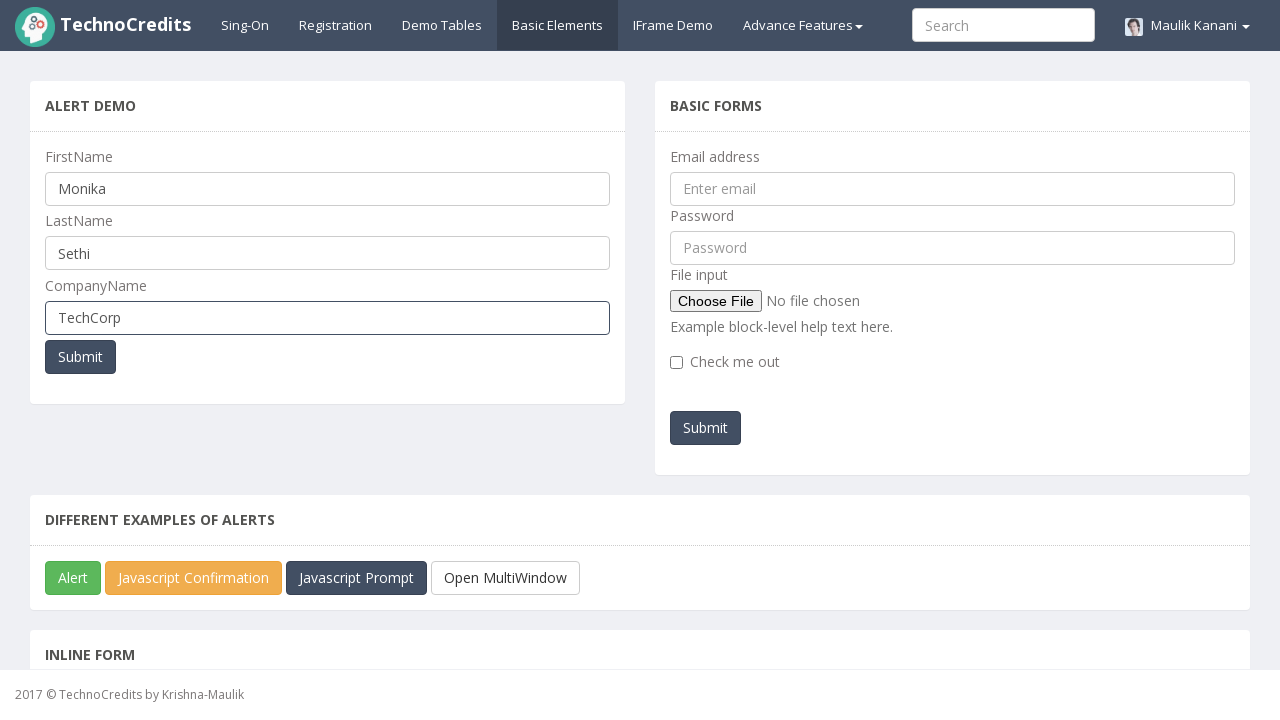

Clicked Submit button to submit alert form at (80, 357) on xpath=//header[contains(text(),'Alert Demo')]//parent::section//button
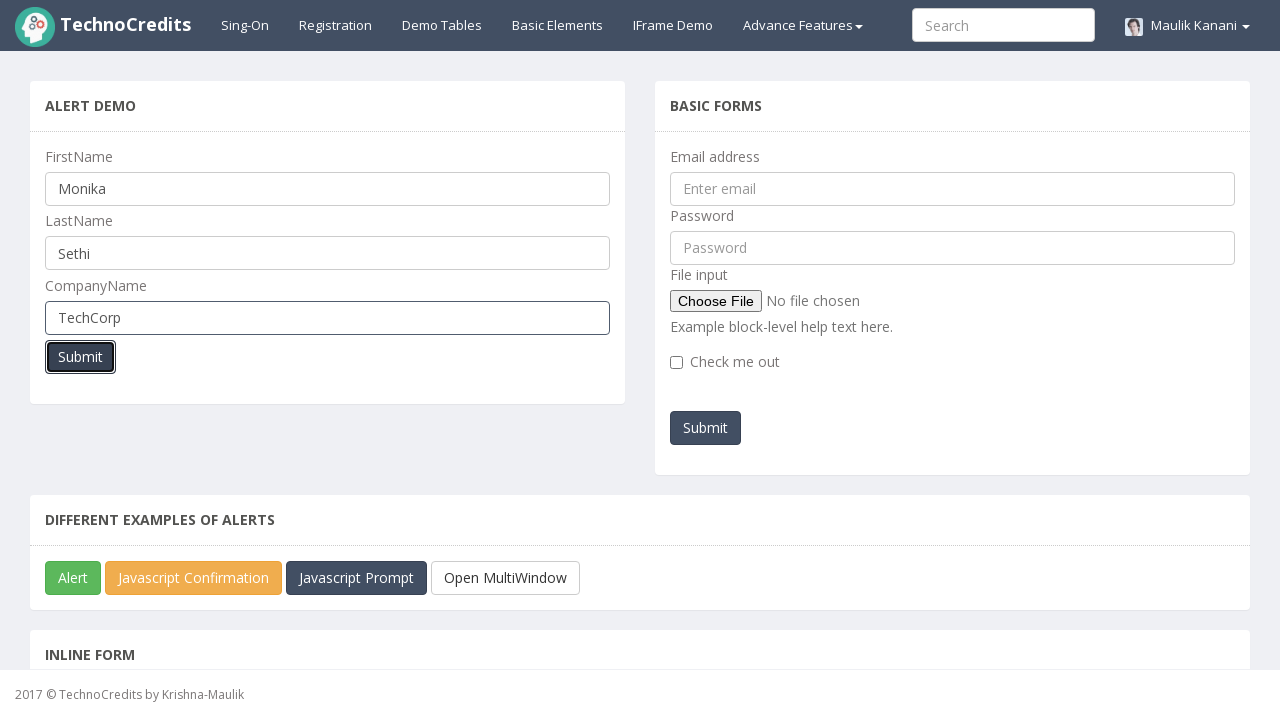

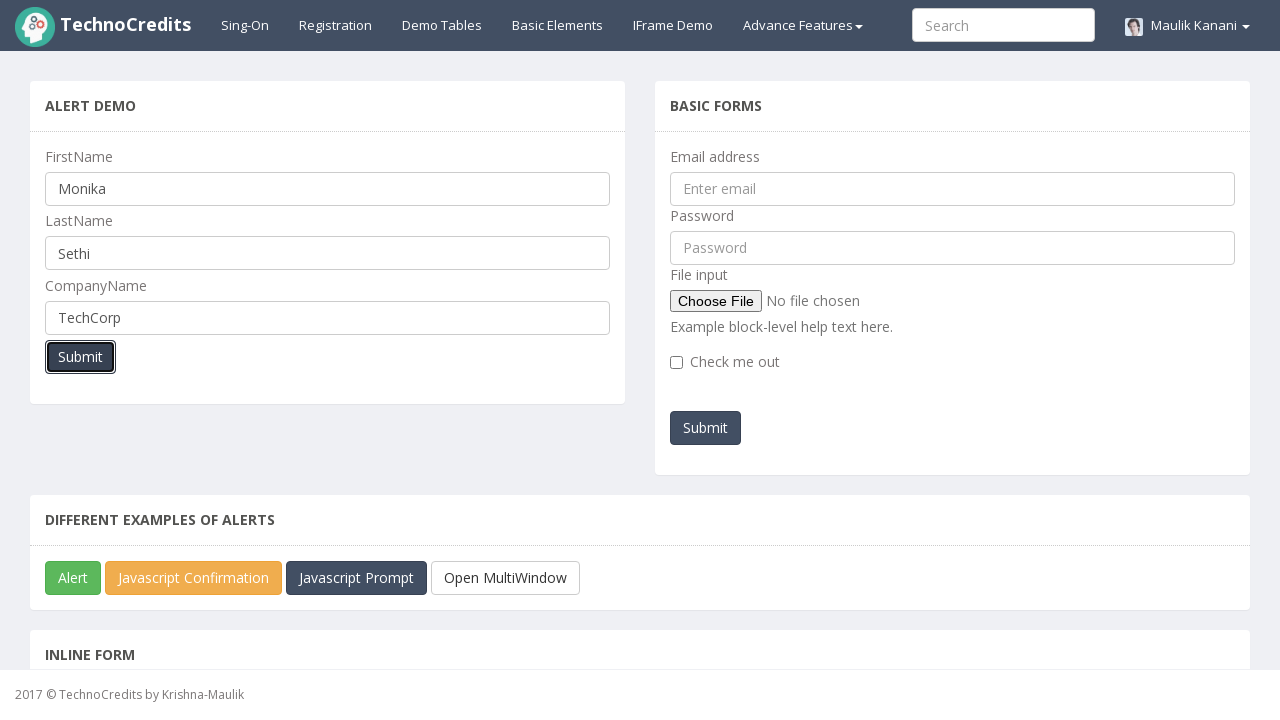